Navigates to Zerodha Kite trading platform homepage and verifies the page loads by maximizing the window and waiting for the page to be ready.

Starting URL: https://kite.zerodha.com/

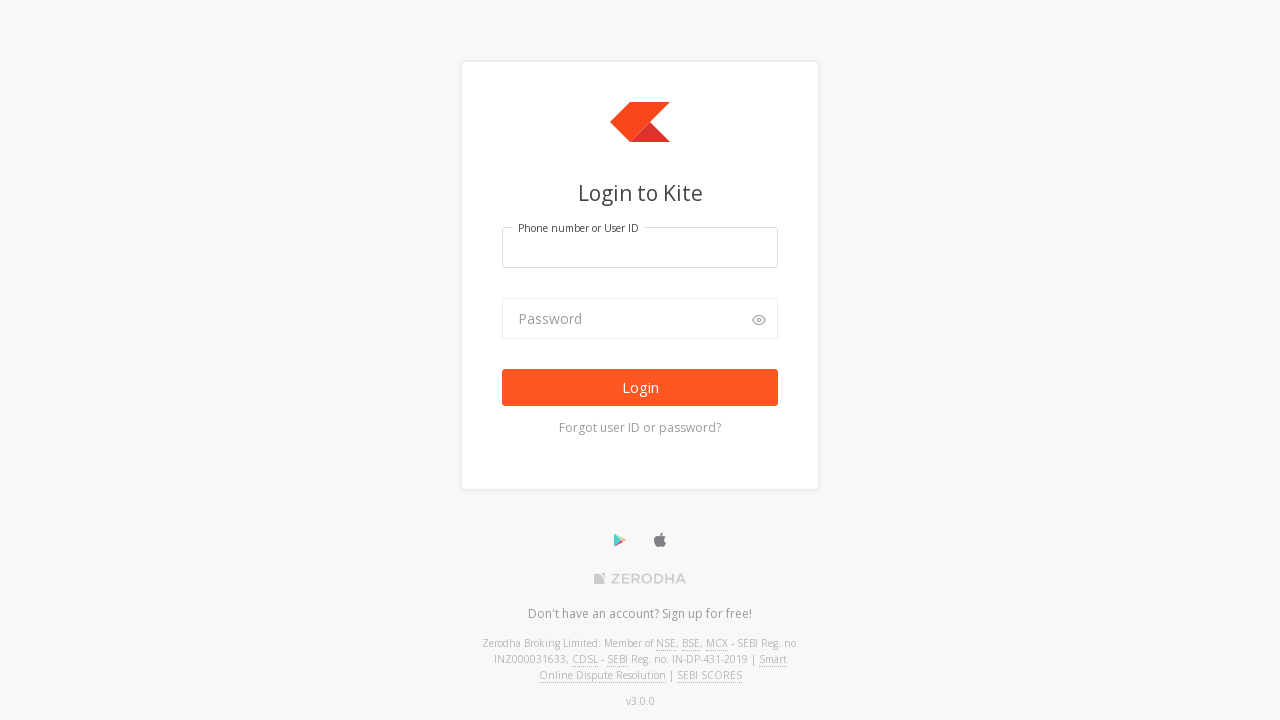

Set viewport size to 1920x1080
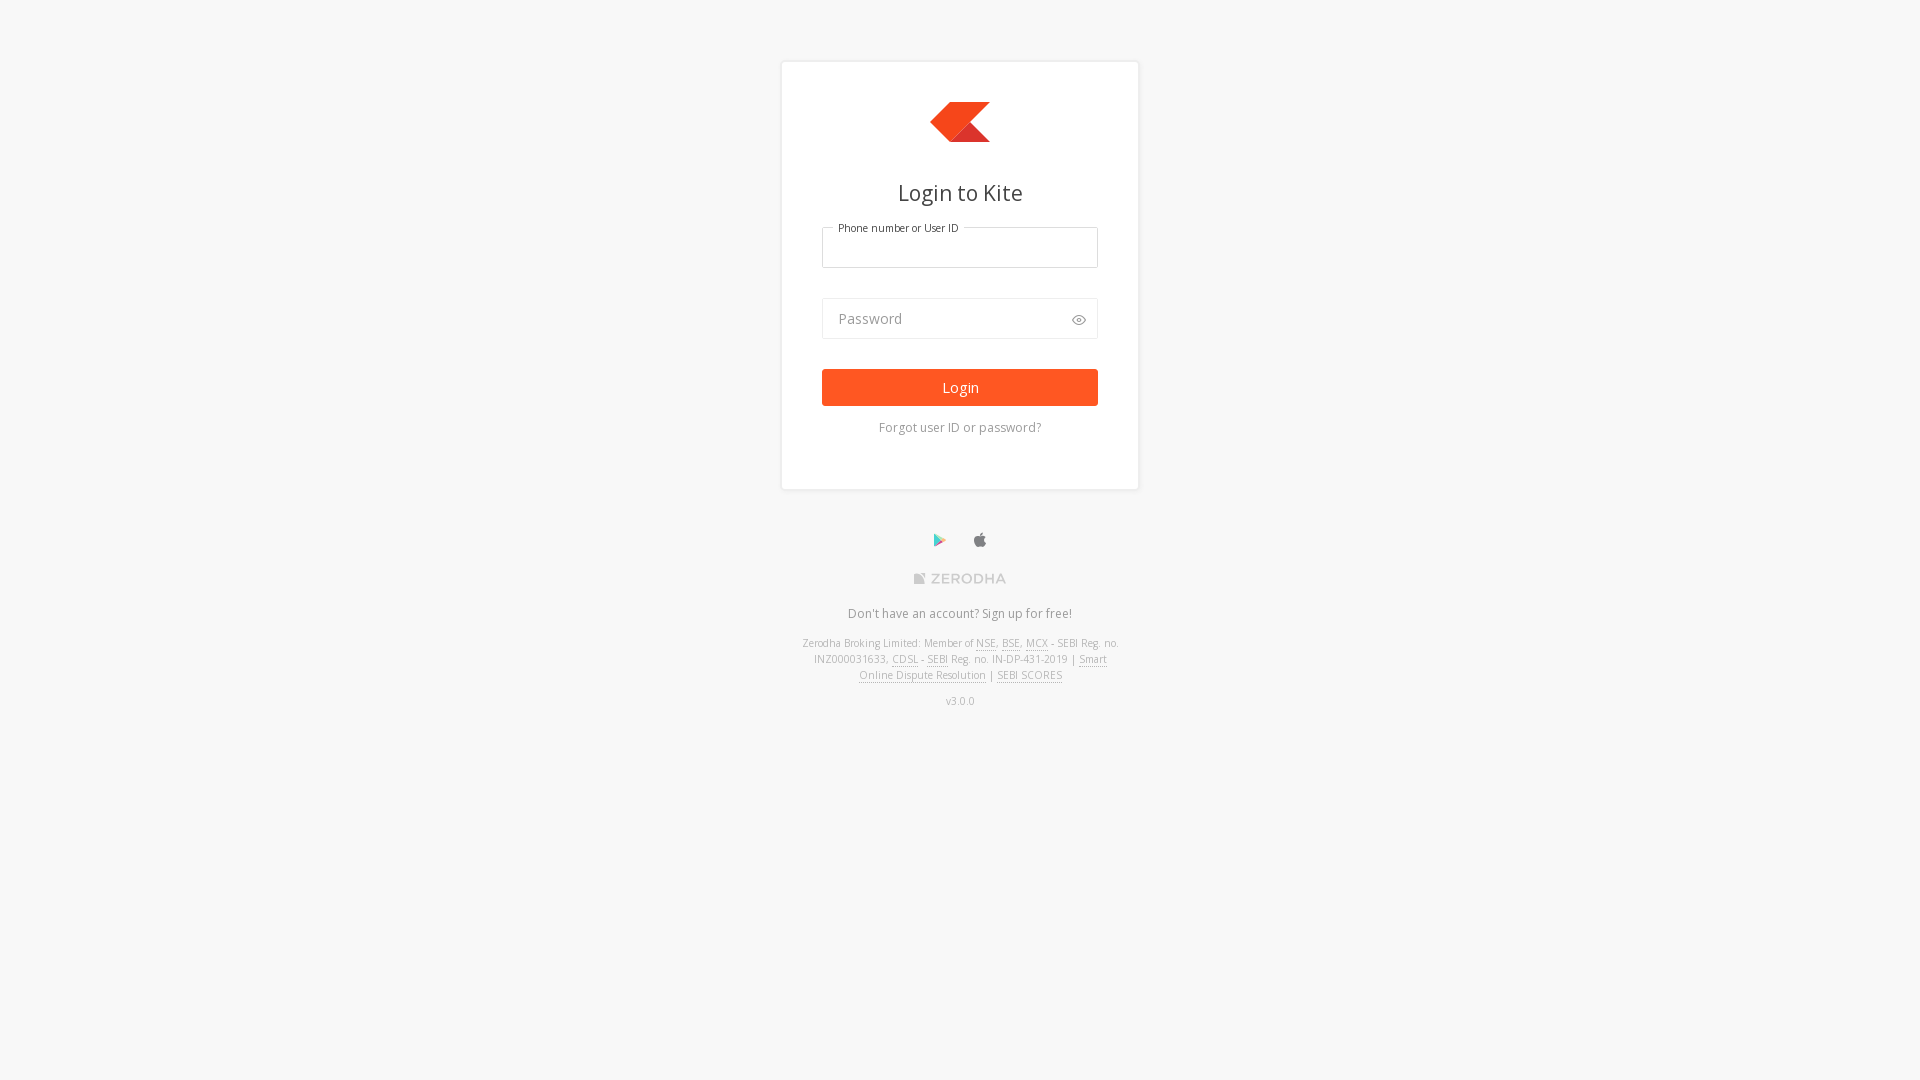

Zerodha Kite homepage loaded successfully
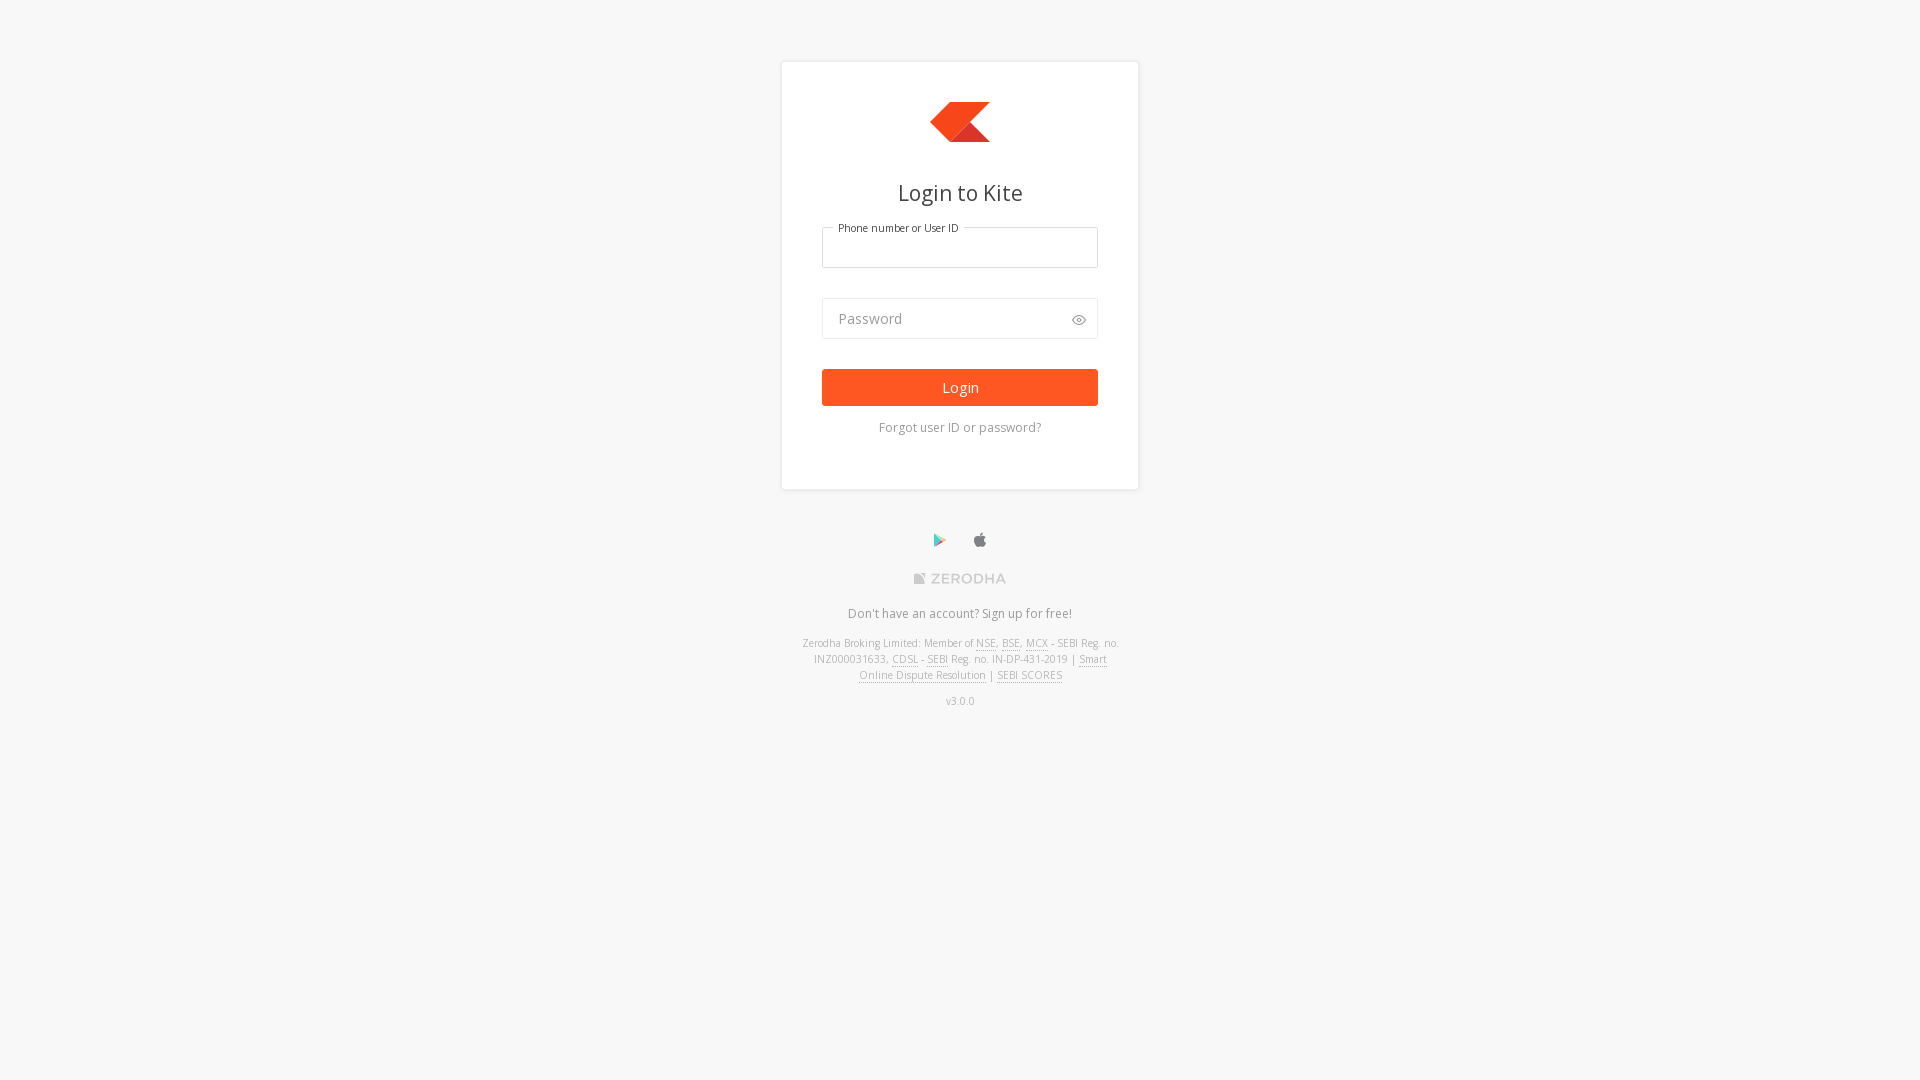

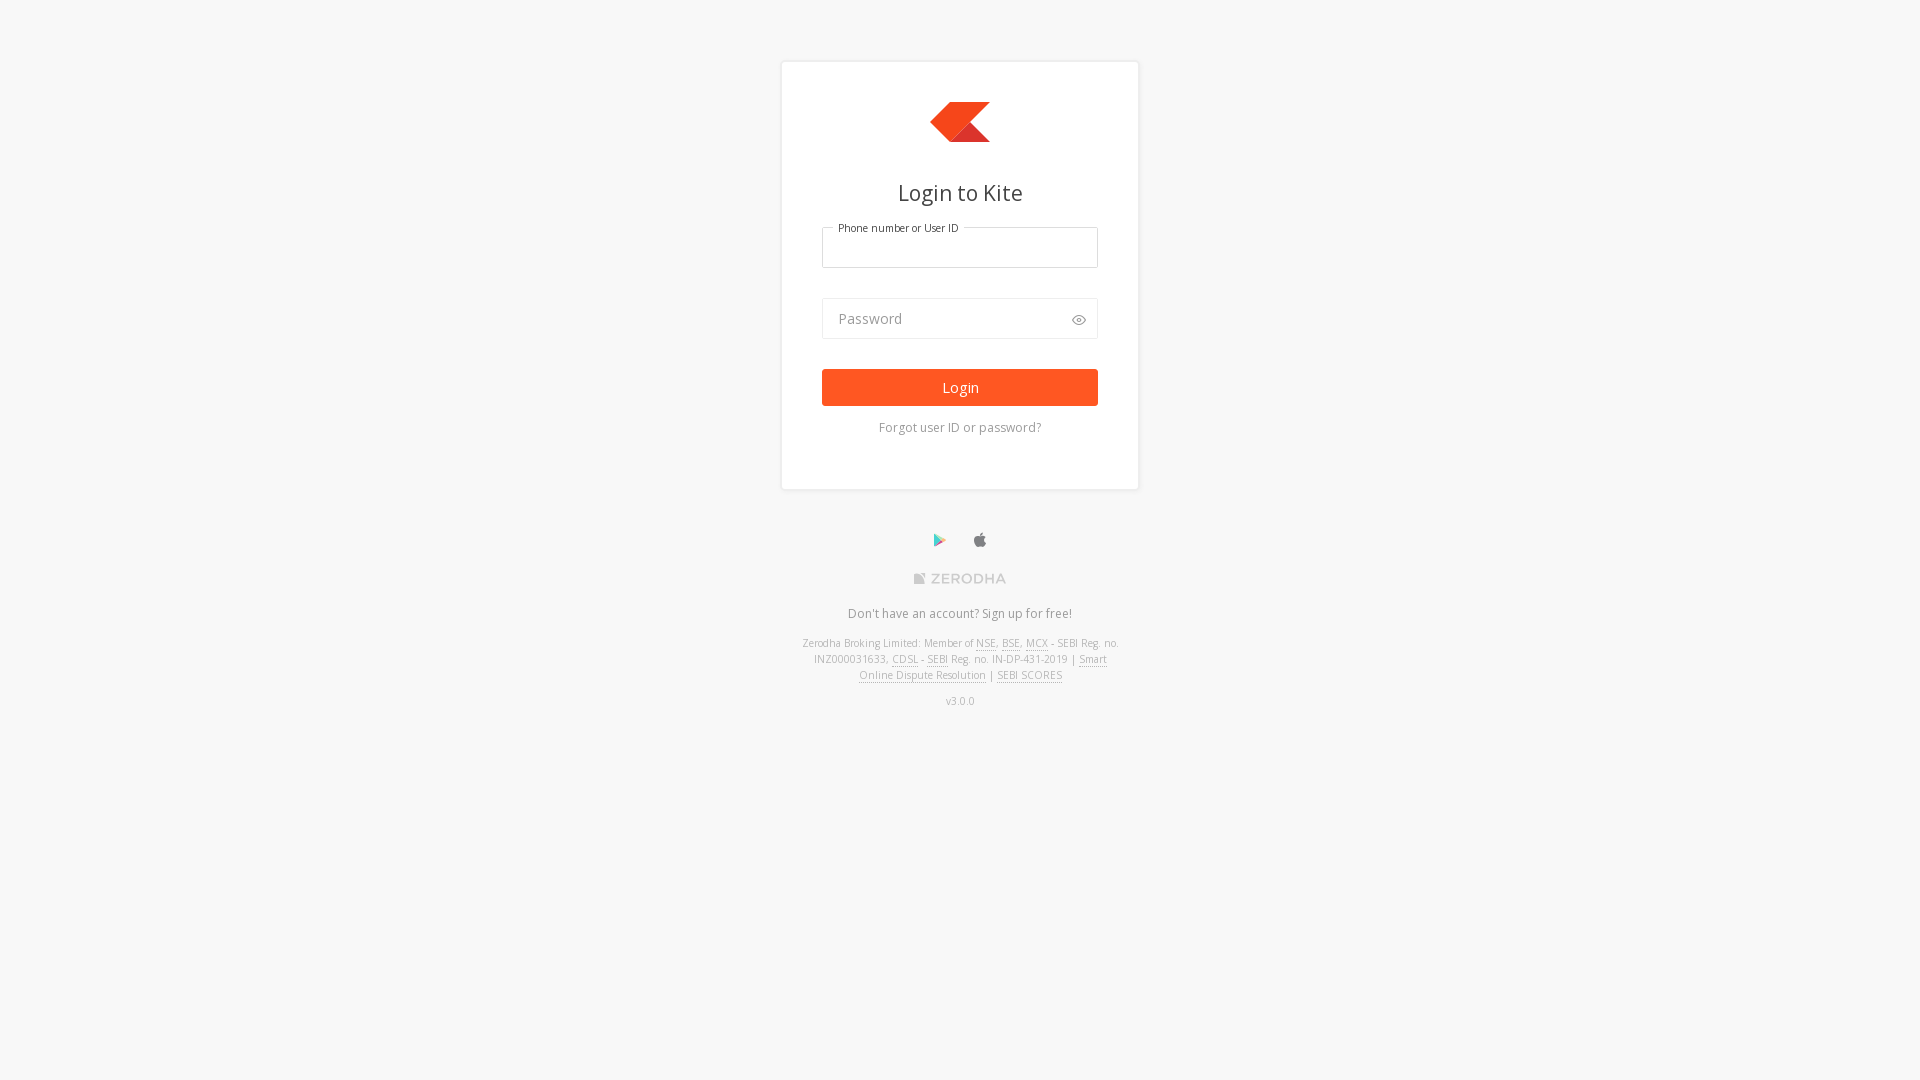